Tests GitHub's advanced search form by filling in search term, repository owner, date filter, and language selection, then submitting the form and waiting for results to load.

Starting URL: https://github.com/search/advanced

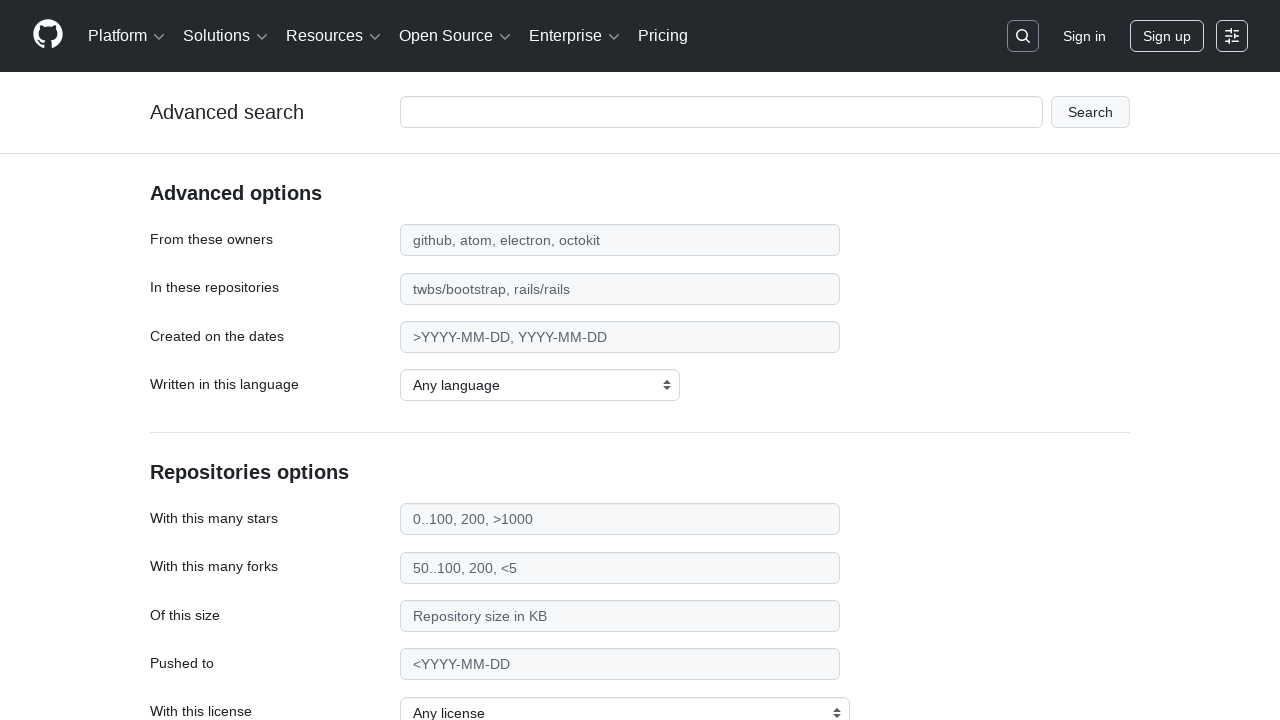

Filled search term field with 'playwright-testing' on #adv_code_search input.js-advanced-search-input
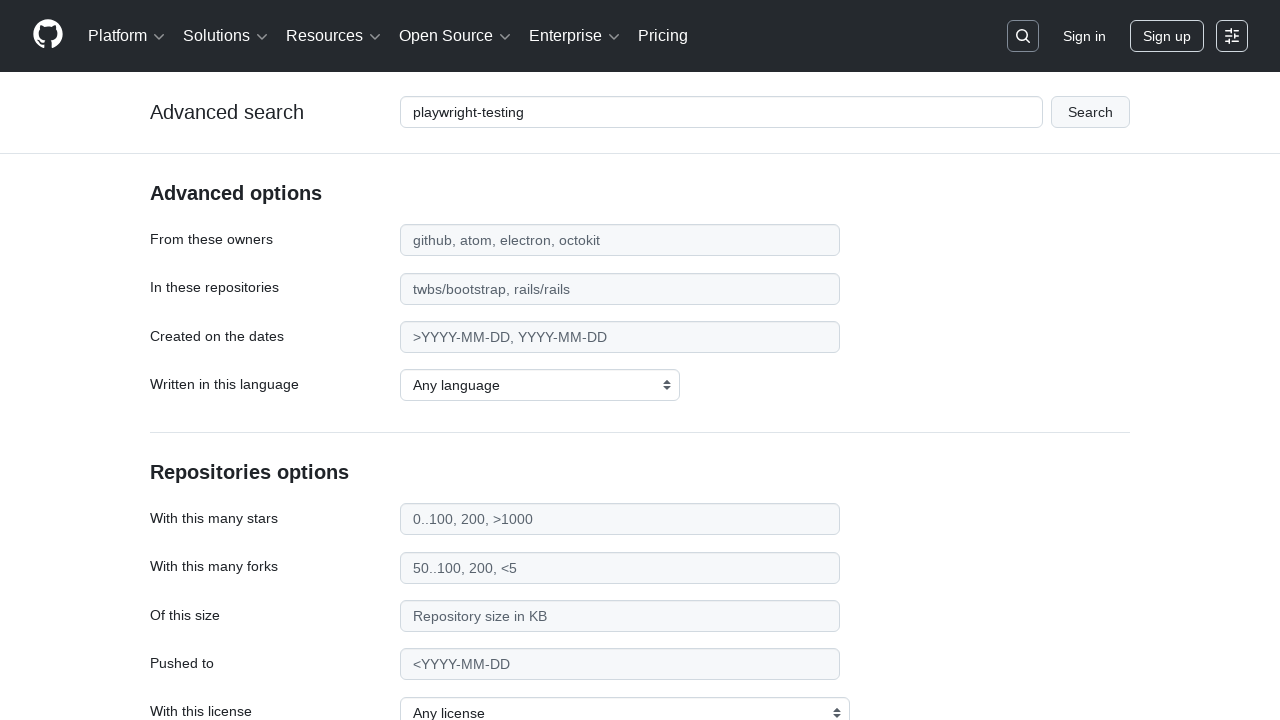

Filled repository owner field with 'microsoft' on #search_from
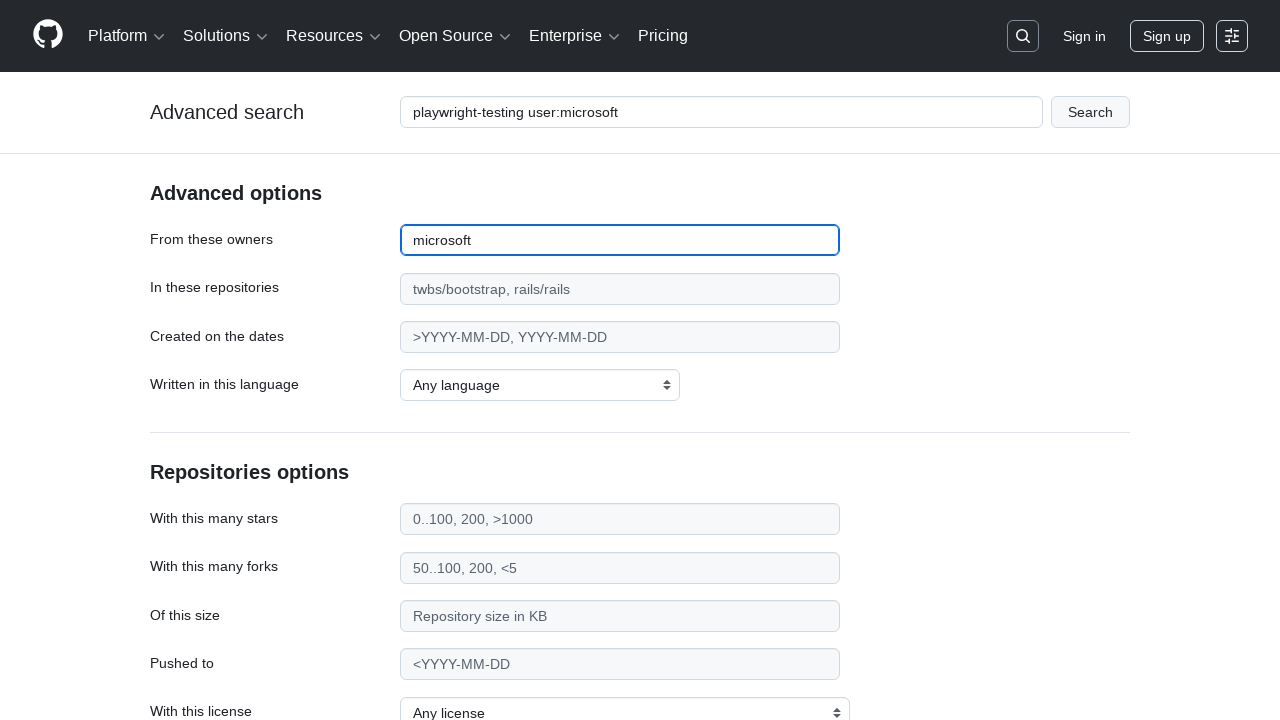

Filled date filter field with '>2020' on #search_date
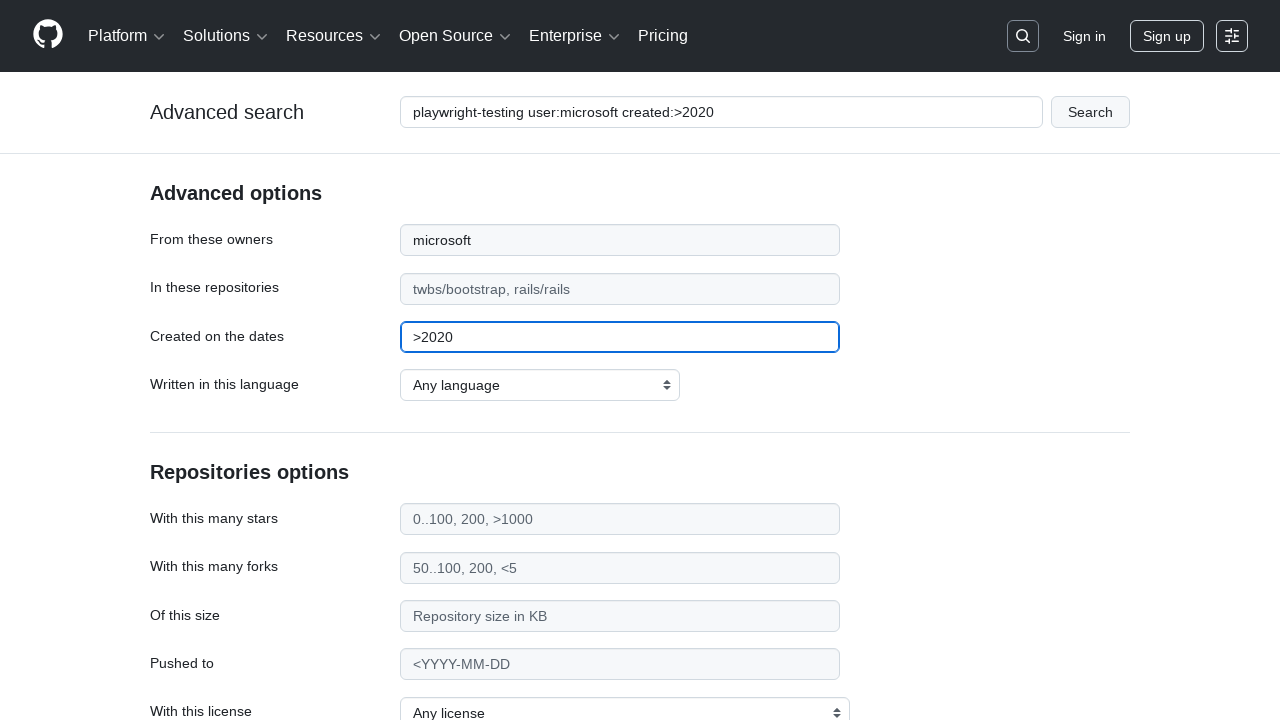

Selected JavaScript as the programming language on select#search_language
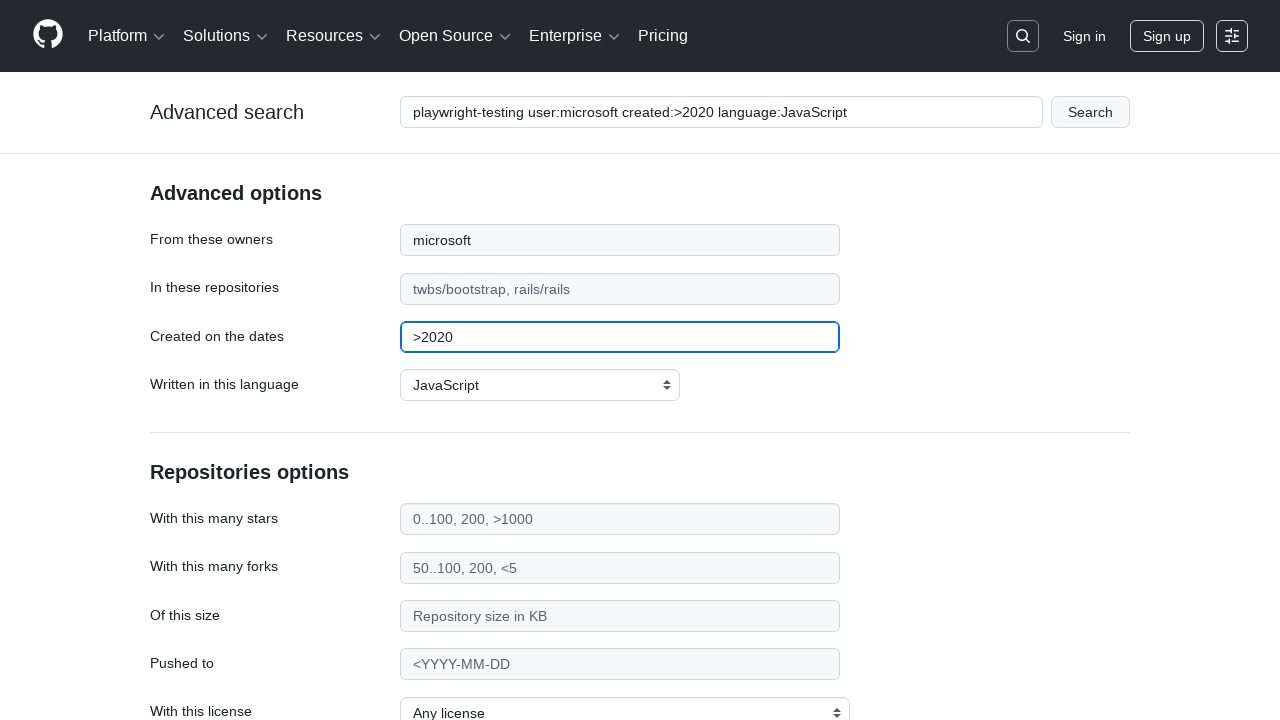

Clicked submit button to execute advanced search at (1090, 112) on #adv_code_search button[type="submit"]
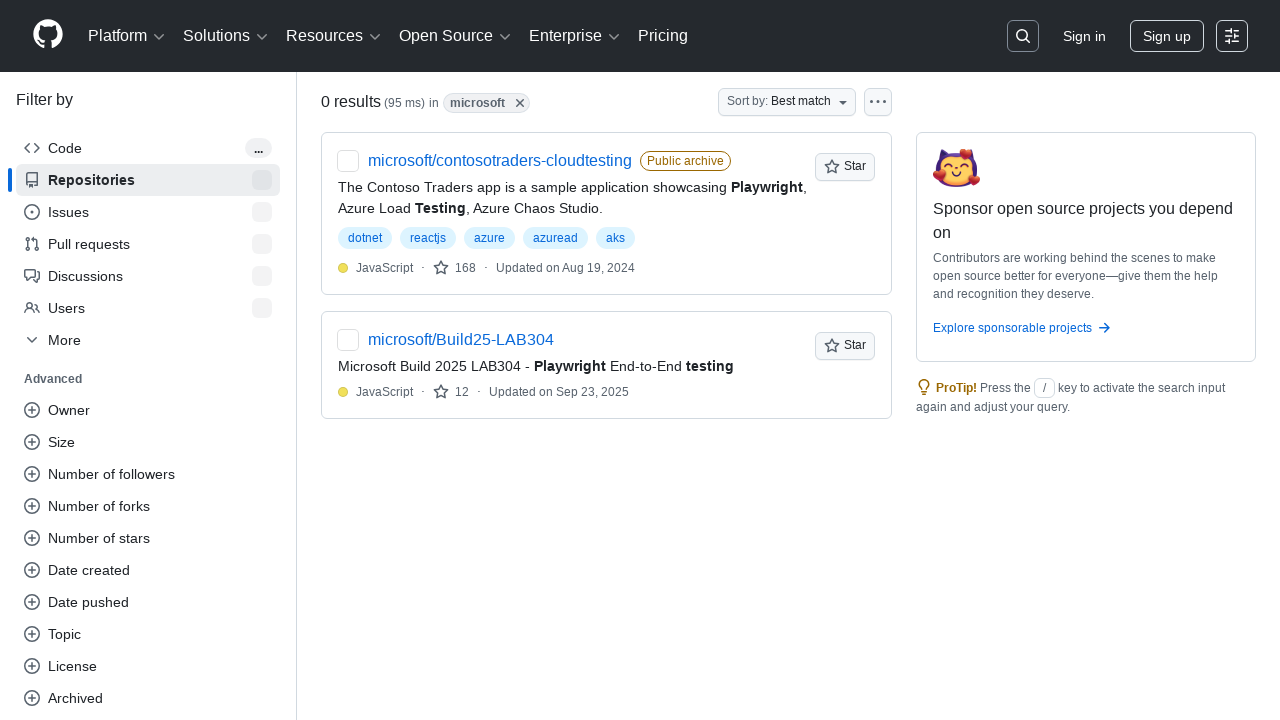

Search results page loaded successfully
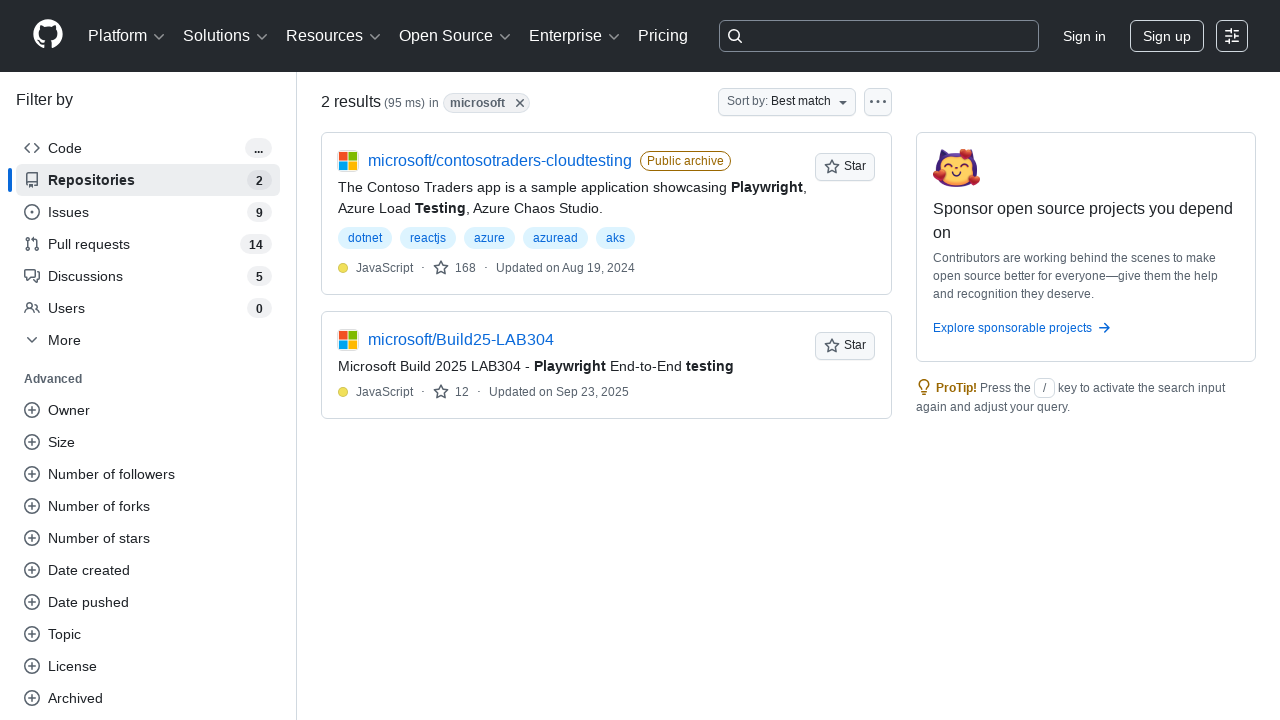

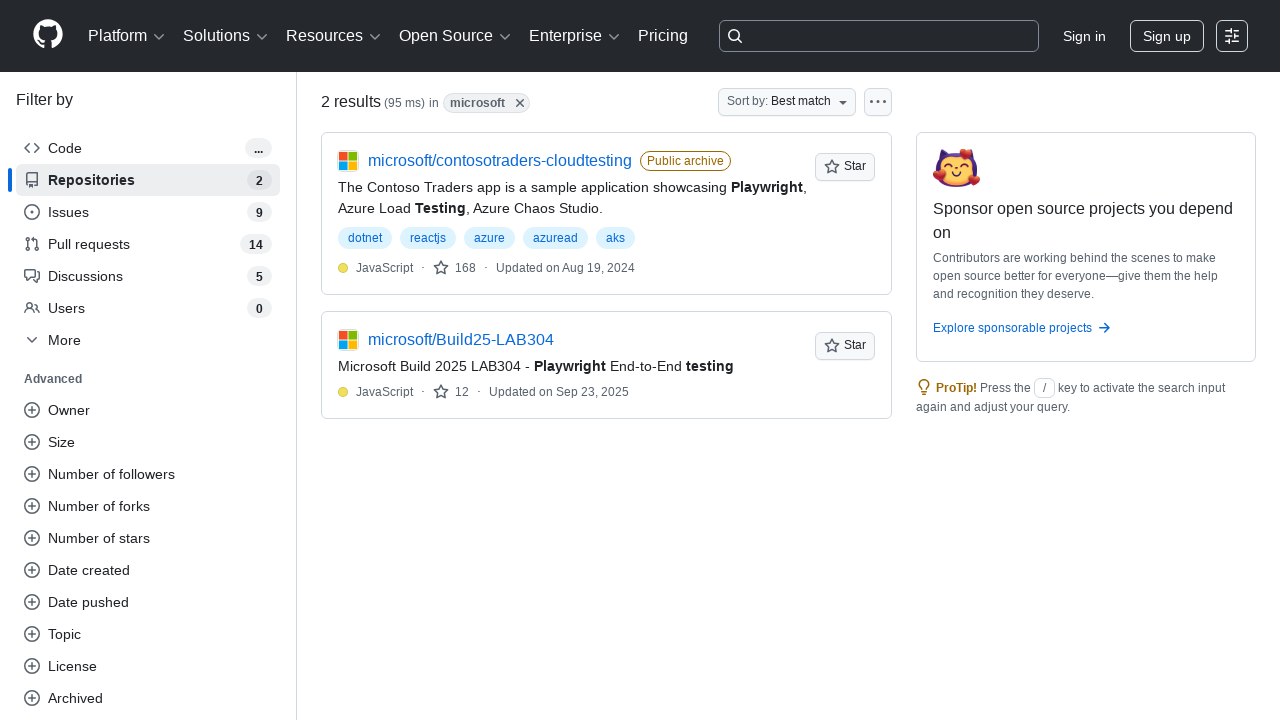